Tests radio button functionality by verifying a female radio button is displayed and enabled, then clicking it to select it

Starting URL: http://syntaxprojects.com/basic-radiobutton-demo.php

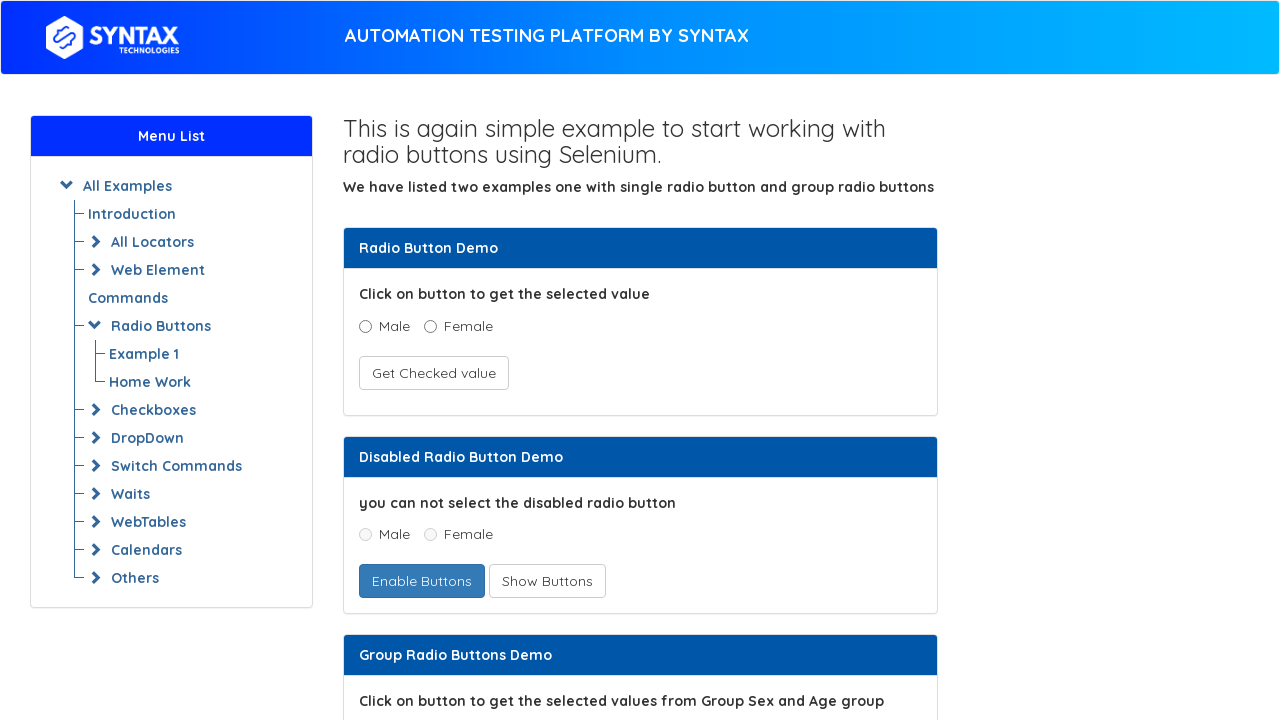

Located female radio button element
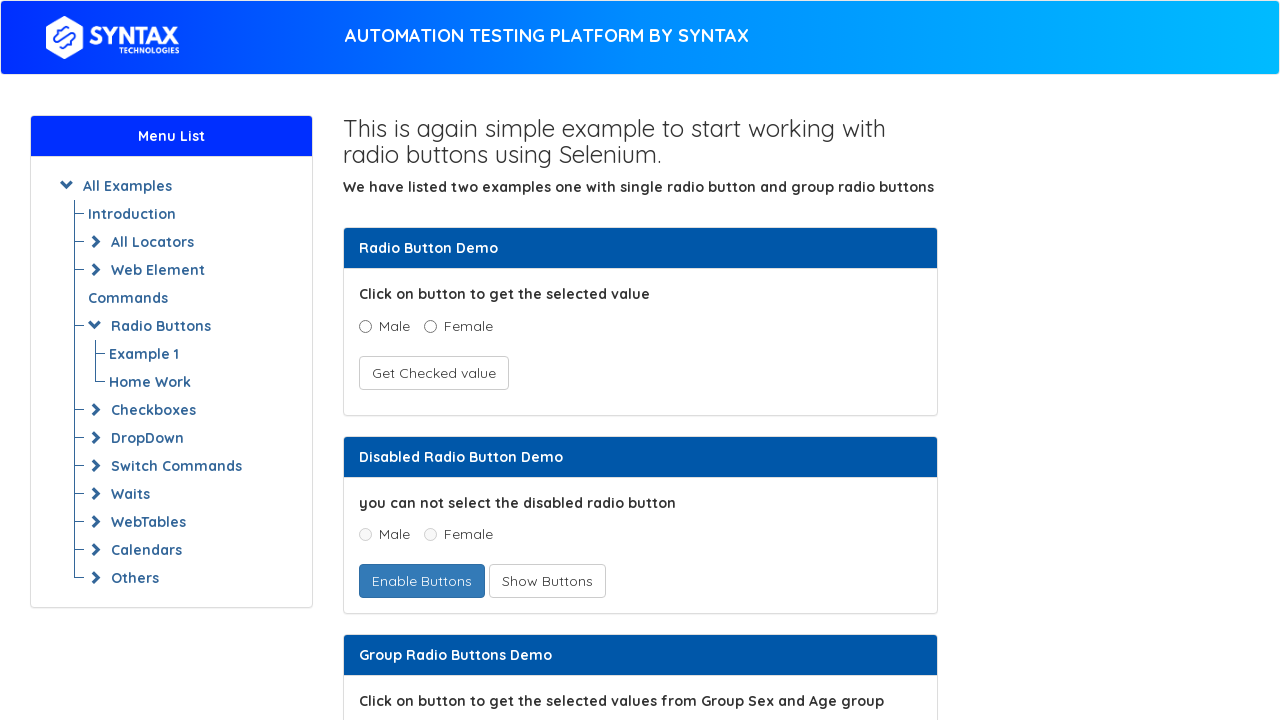

Female radio button is now visible
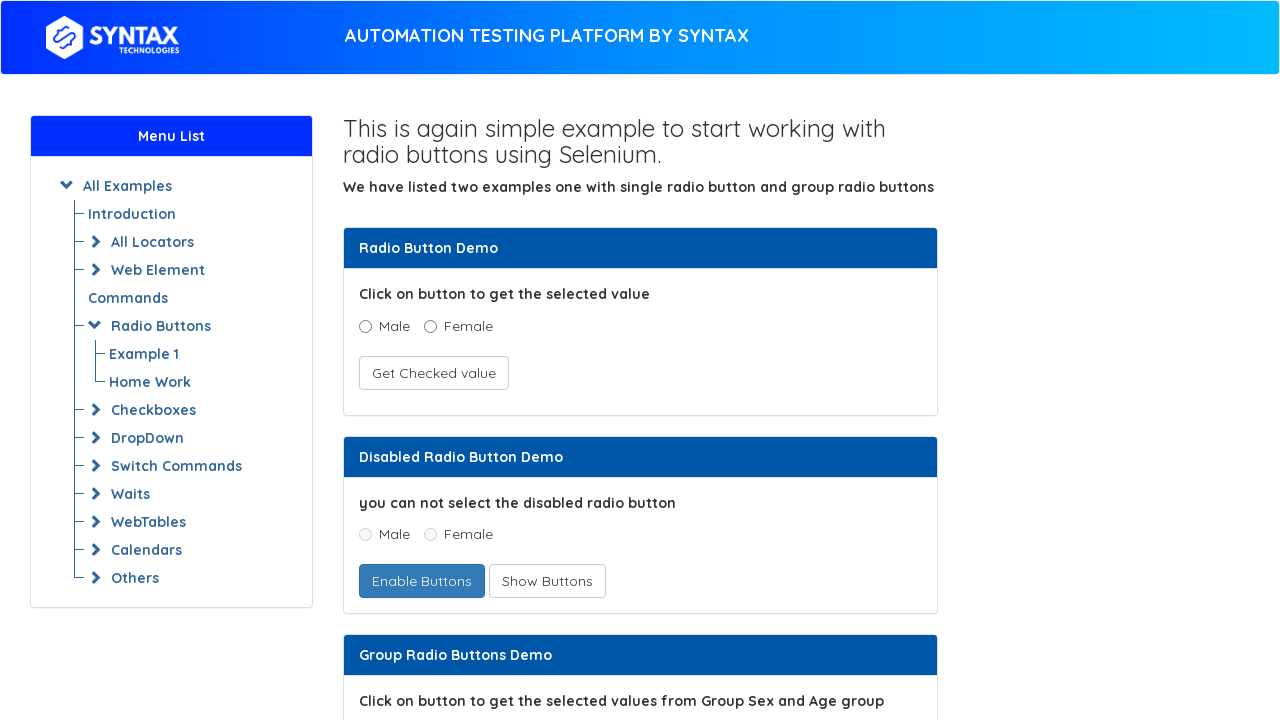

Verified female radio button is enabled
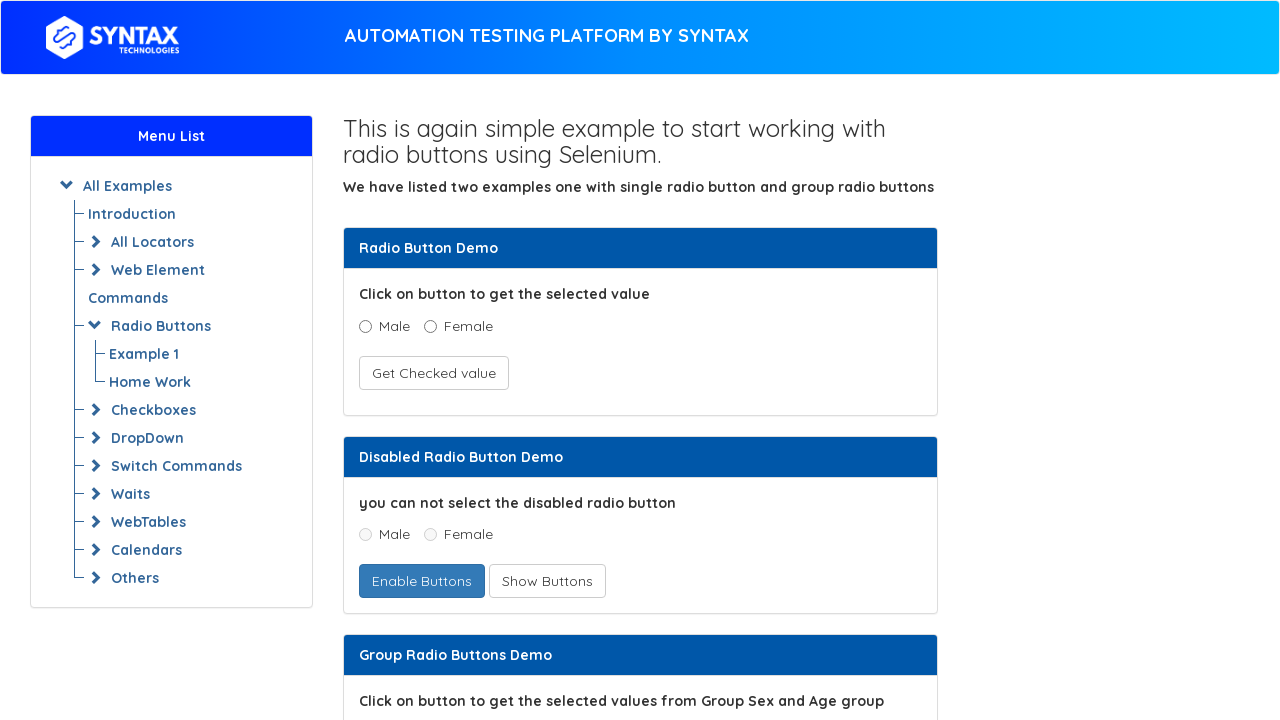

Clicked the female radio button at (430, 326) on xpath=//input[@value='Female'][@name='optradio']
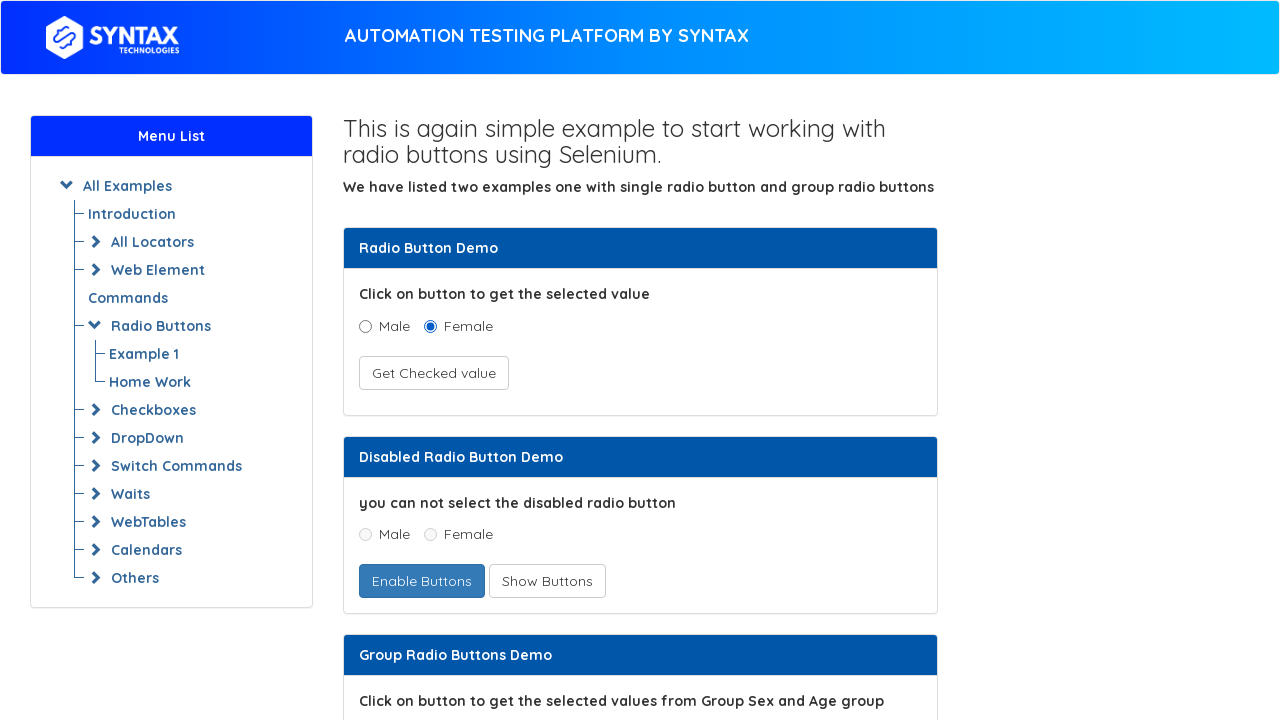

Verified female radio button is selected
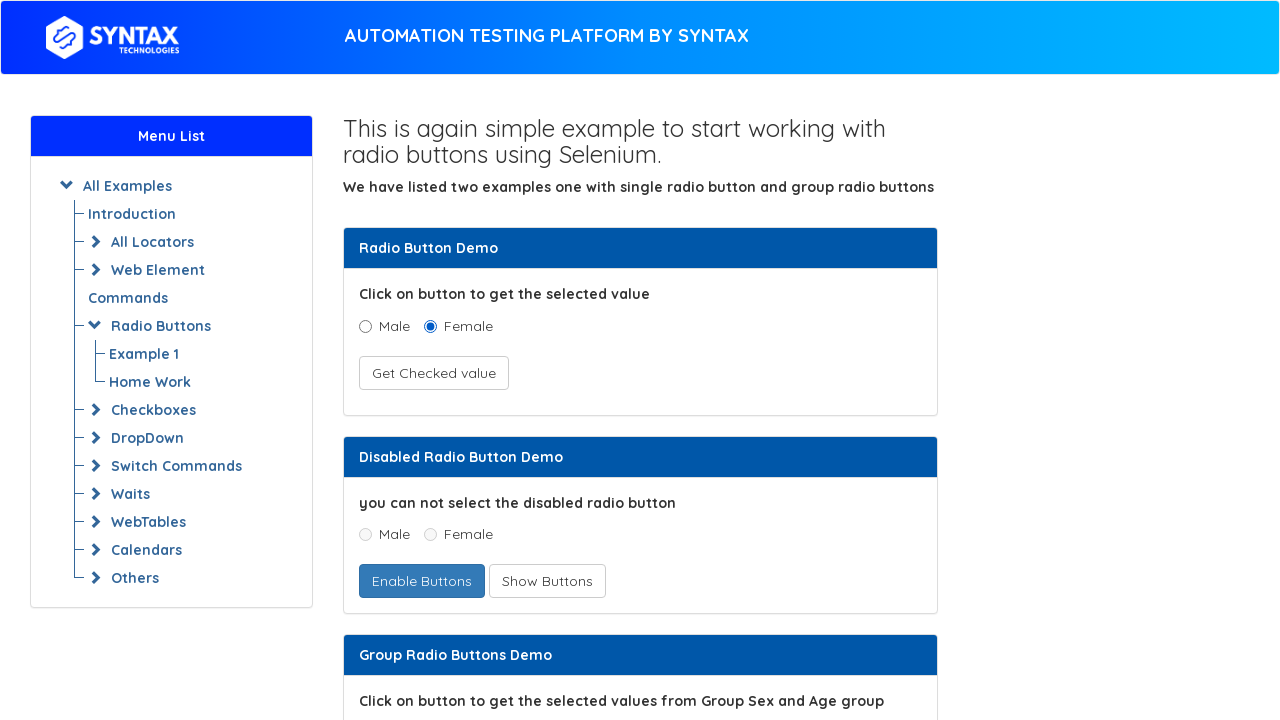

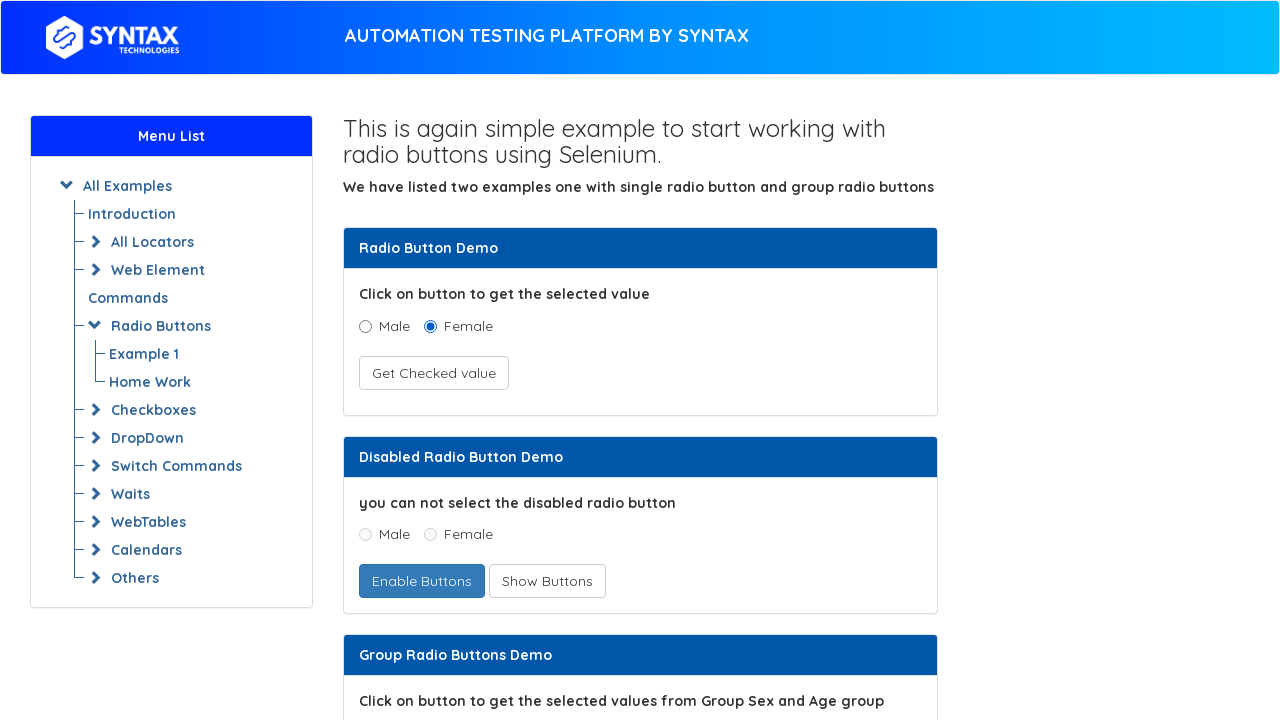